Tests the Python.org search functionality by entering "pycon" as a search query and submitting the form, then verifying results are found

Starting URL: http://www.python.org

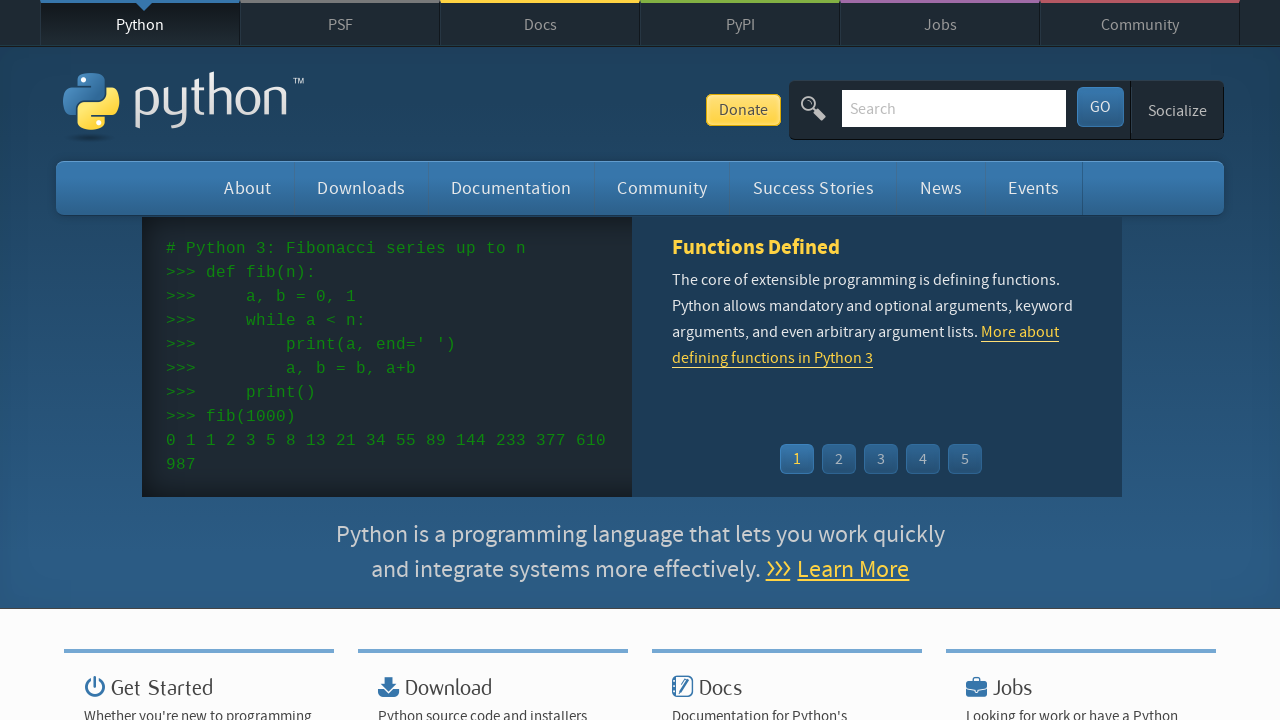

Verified page title contains 'Python'
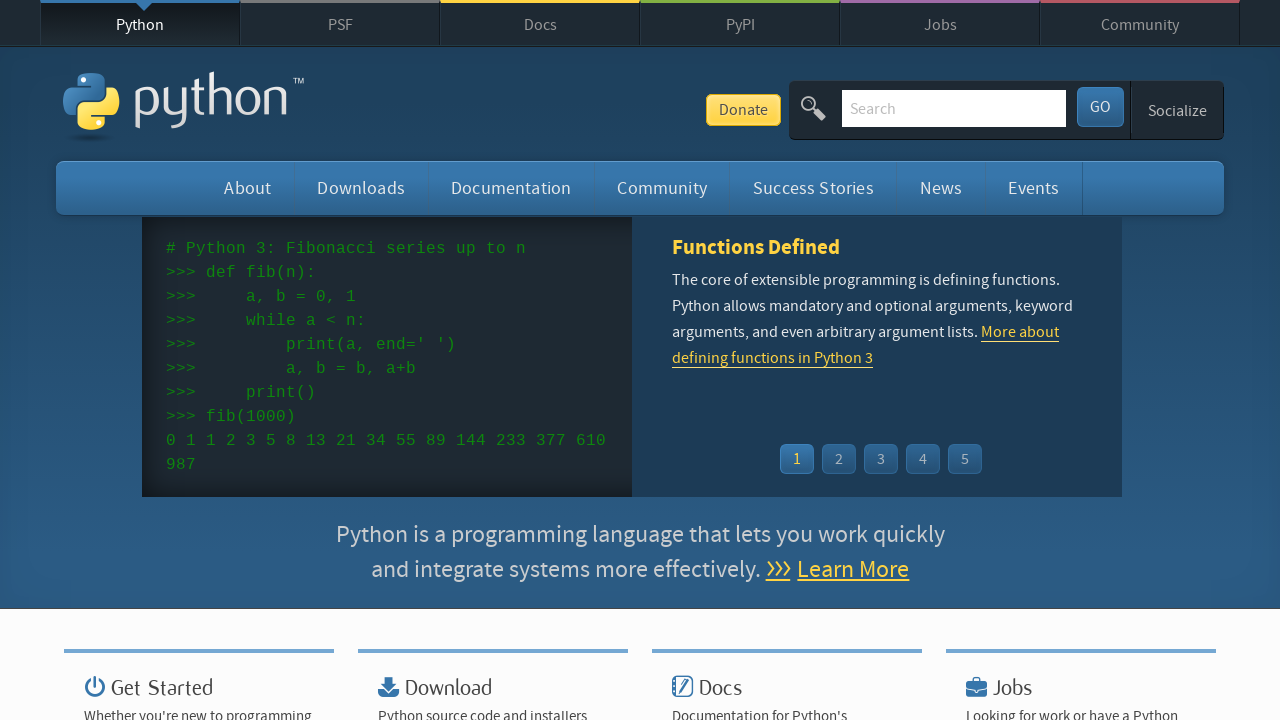

Filled search field with 'pycon' on input[name='q']
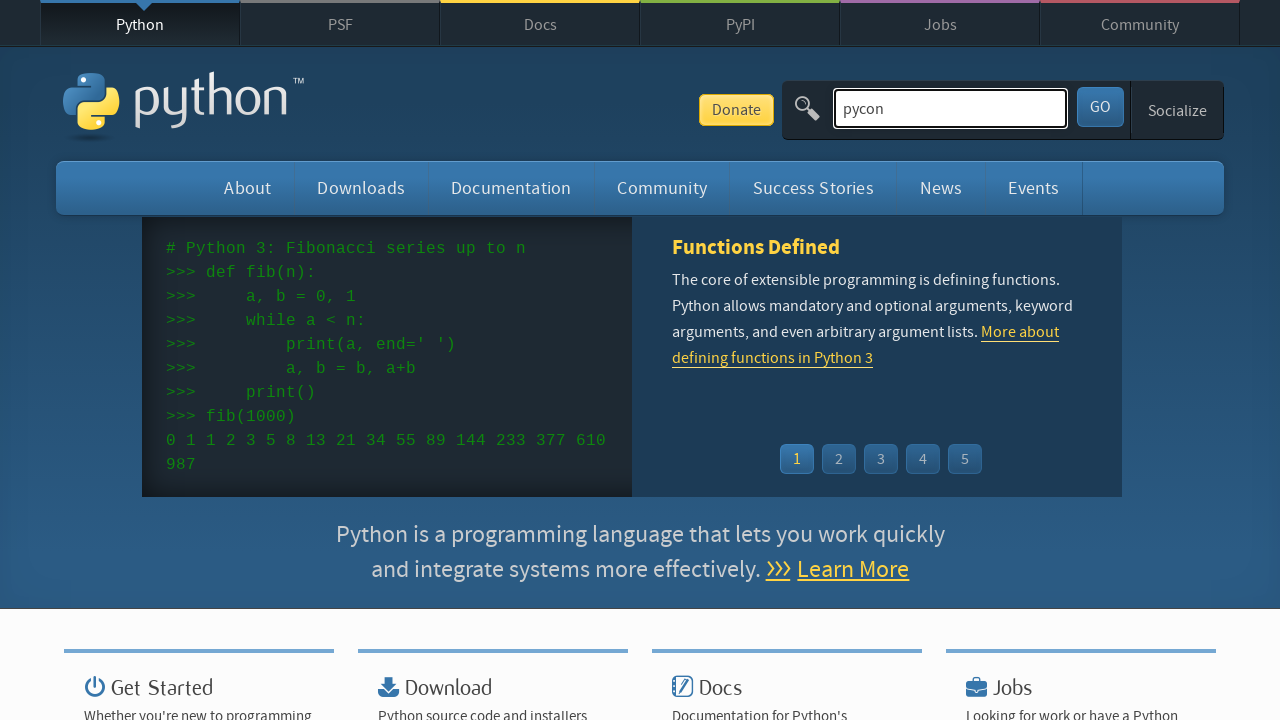

Submitted search form by pressing Enter on input[name='q']
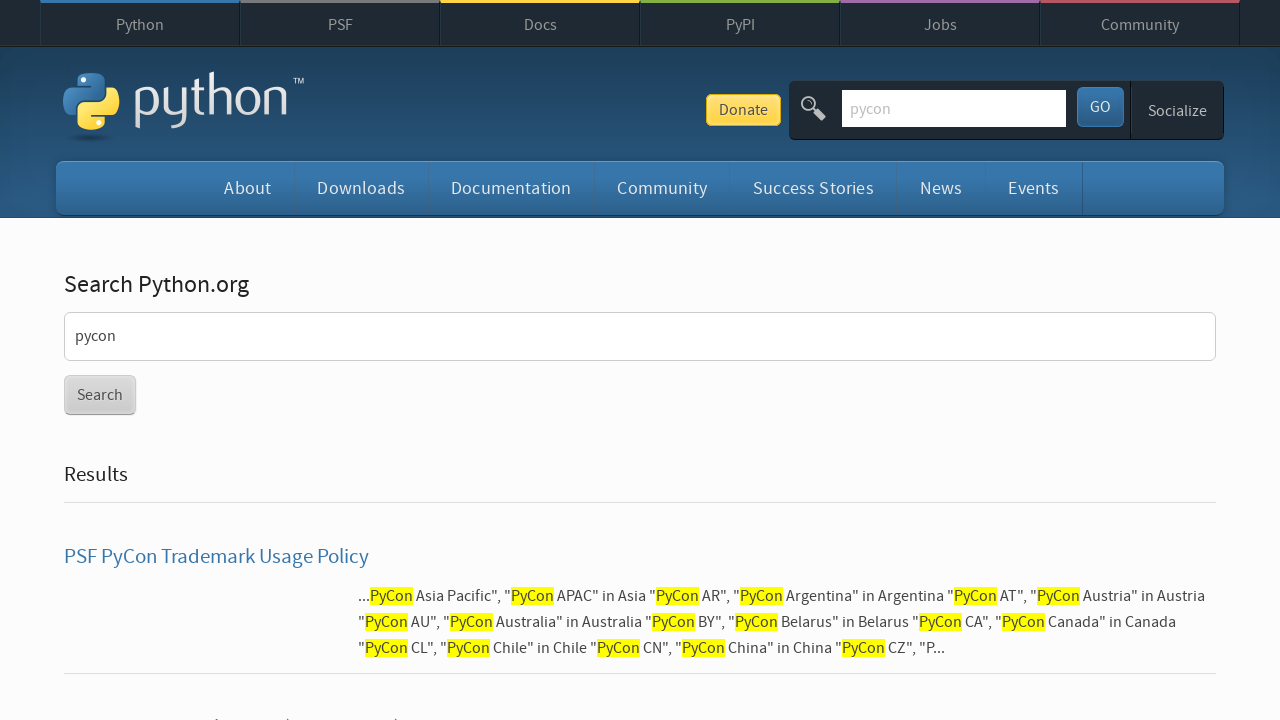

Waited for DOM content to load
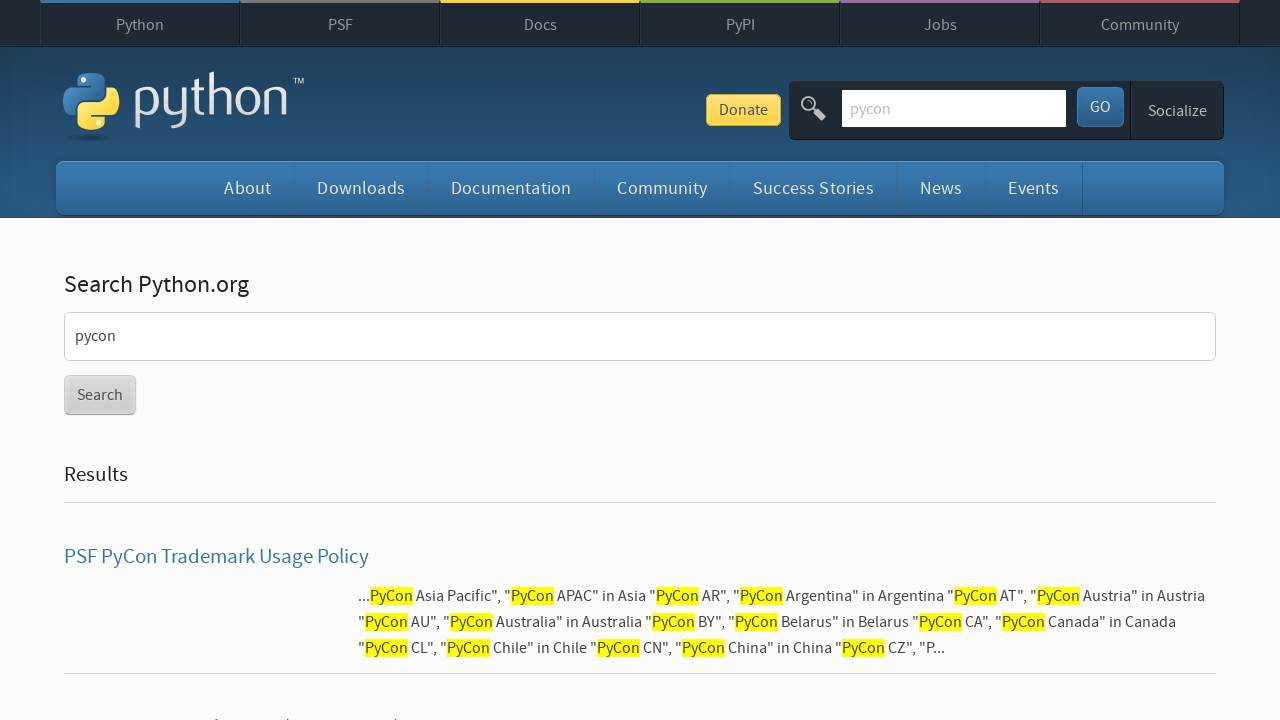

Verified search results were found for 'pycon'
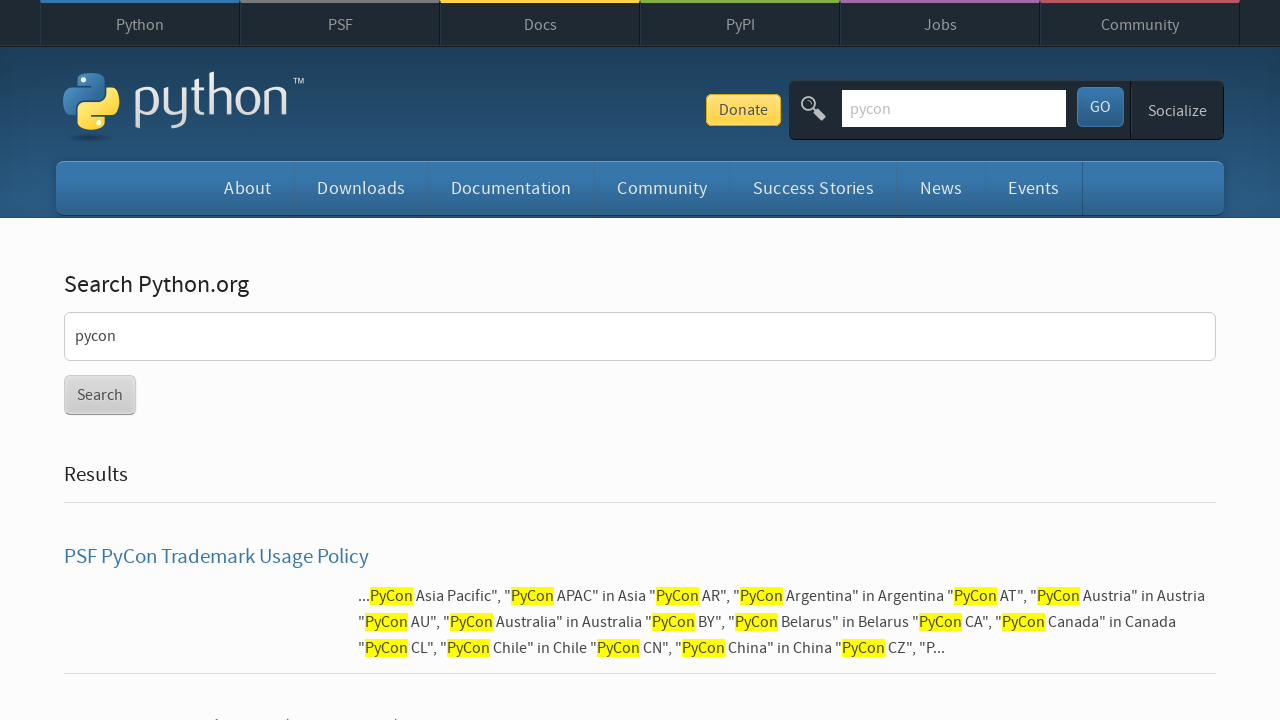

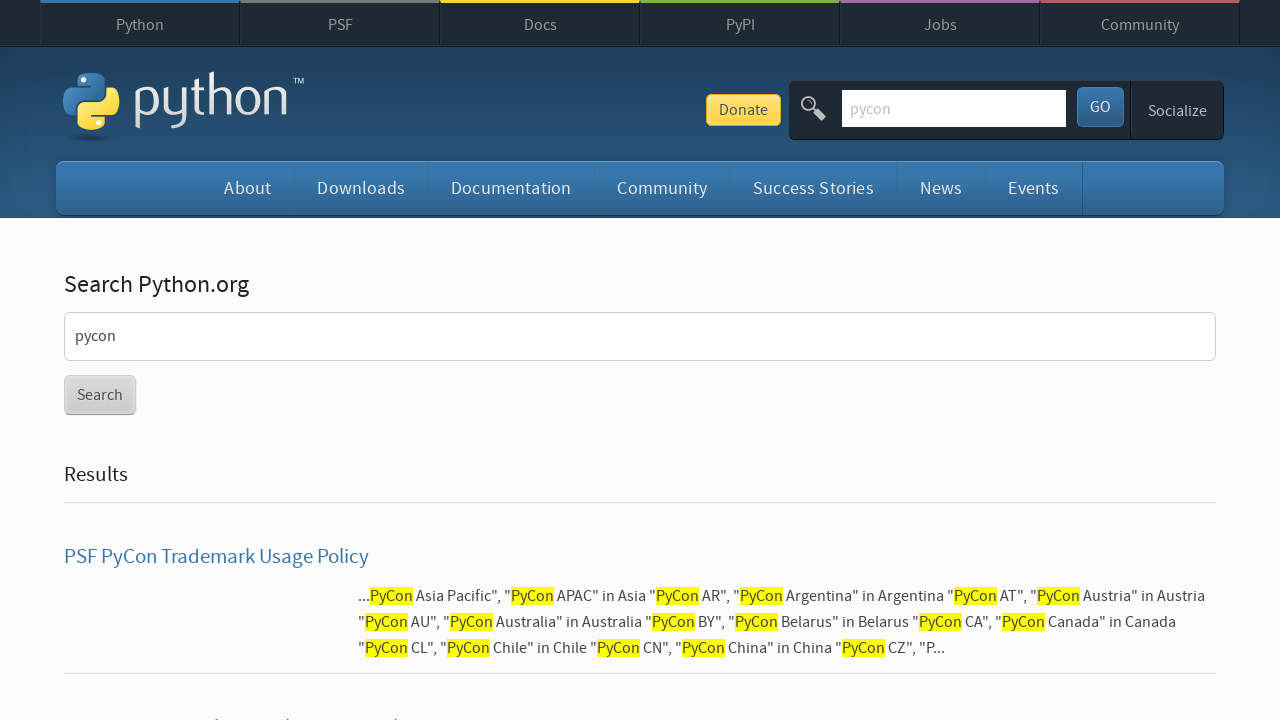